Tests dropdown functionality by clicking on the dropdown element, selecting an option, and verifying the selection state.

Starting URL: https://the-internet.herokuapp.com/dropdown

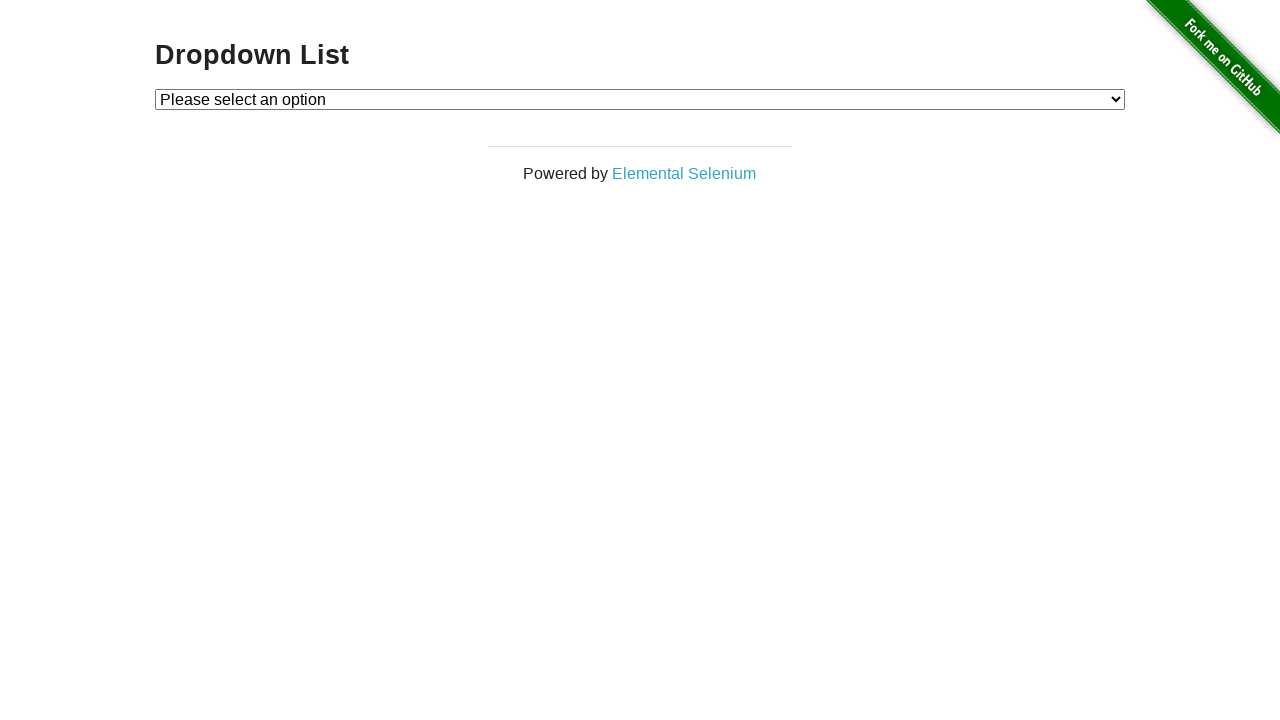

Clicked on the dropdown element to open it at (640, 99) on #dropdown
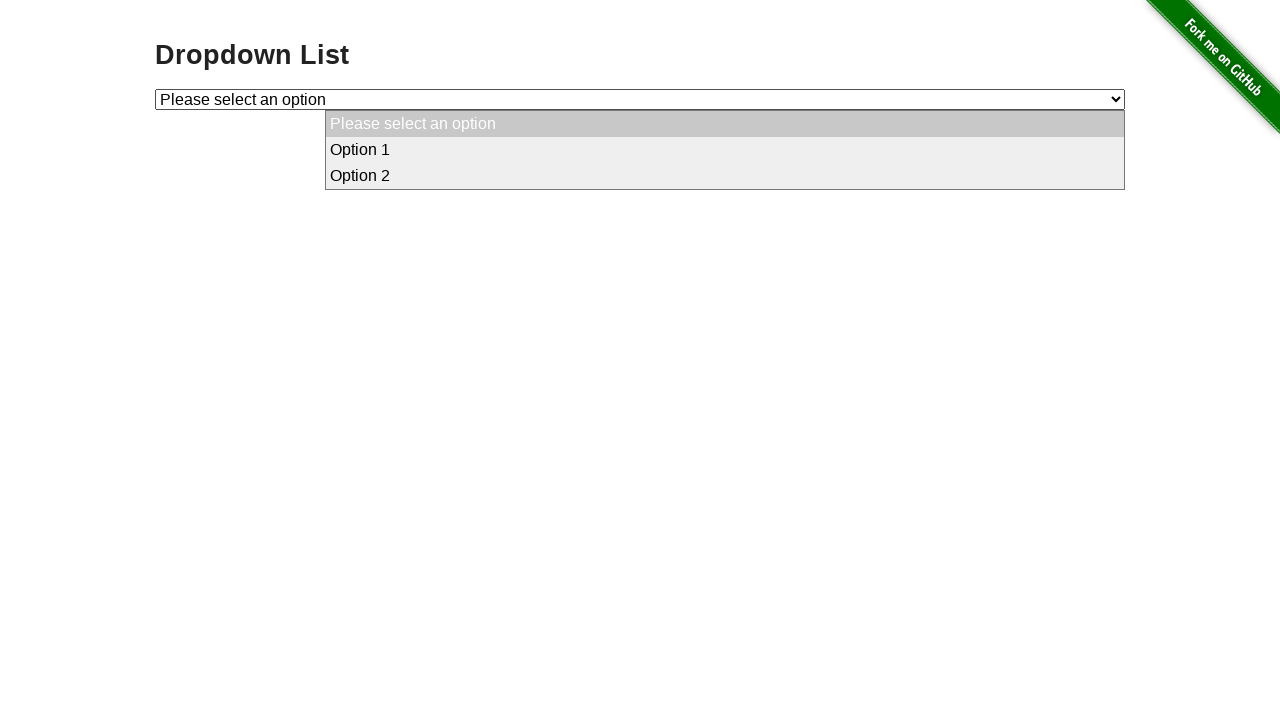

Selected option with value '1' from the dropdown on #dropdown
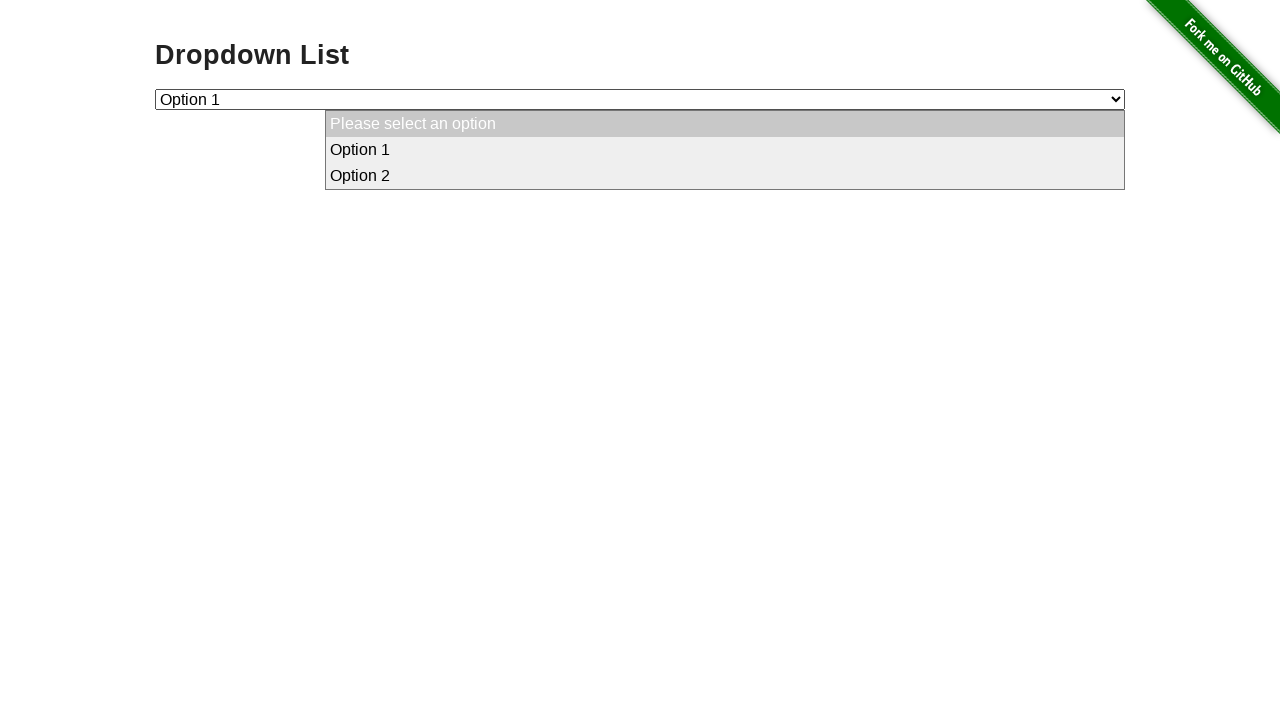

Verified that option '1' is selected in the dropdown
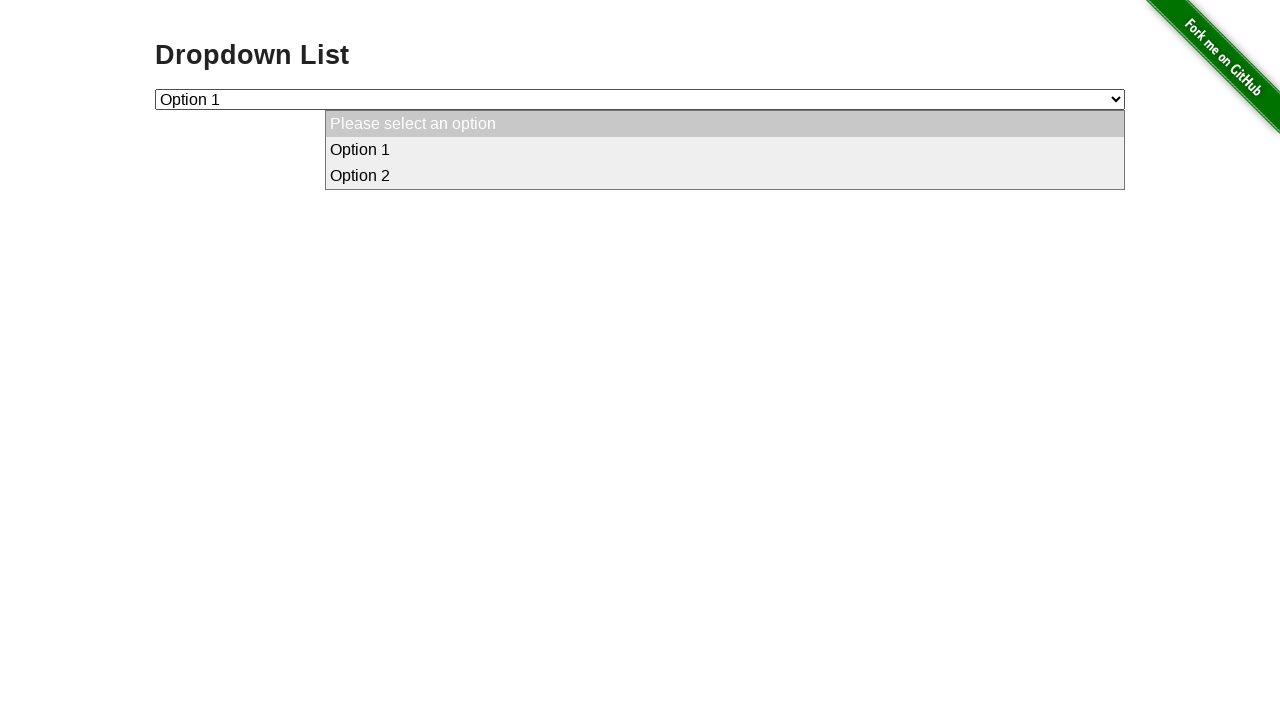

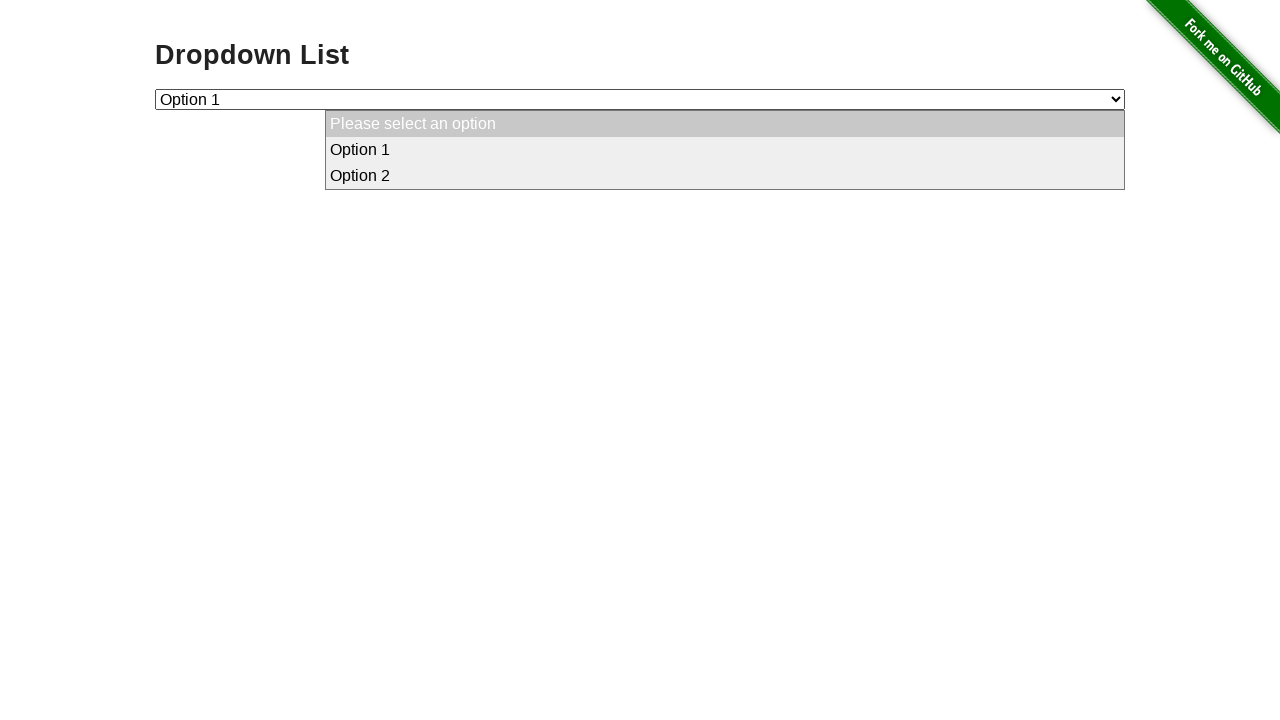